Tests that empty input is rejected when submitting the form

Starting URL: https://b2c.pampadu.ru/index.html#49a973bd-2d7c-4b9b-9c28-d986d7757983

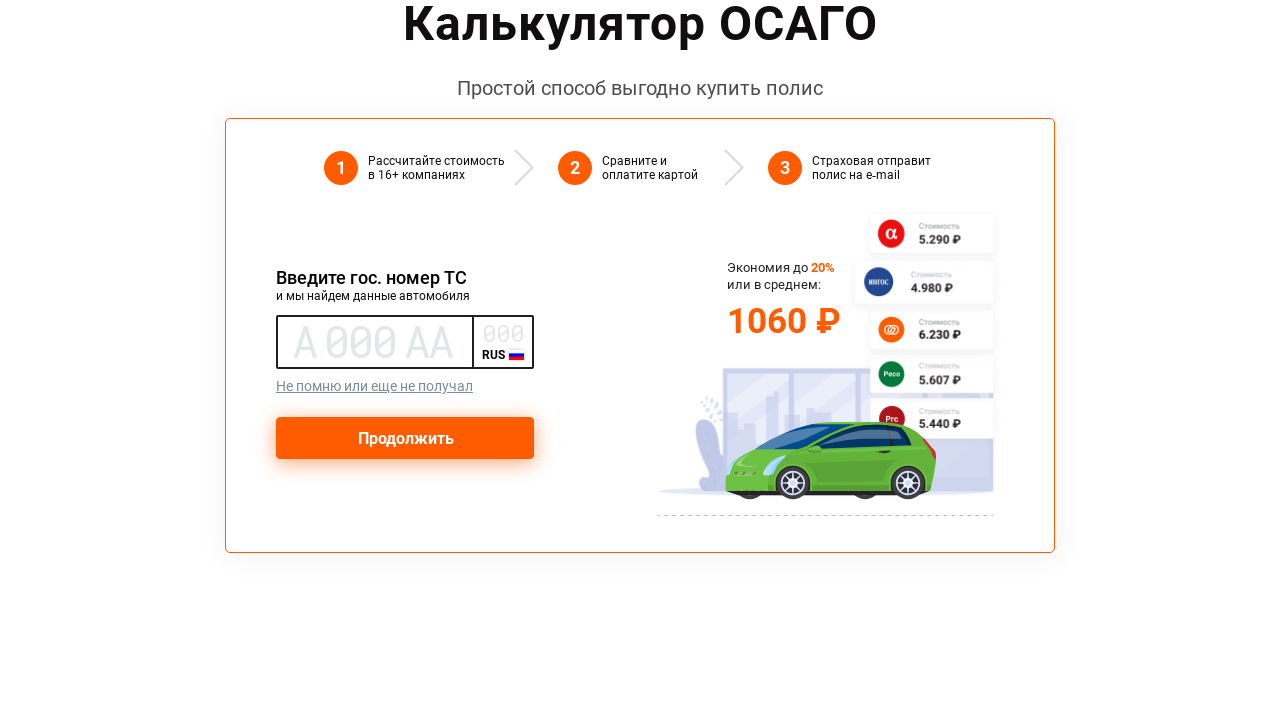

Input field loaded on the form
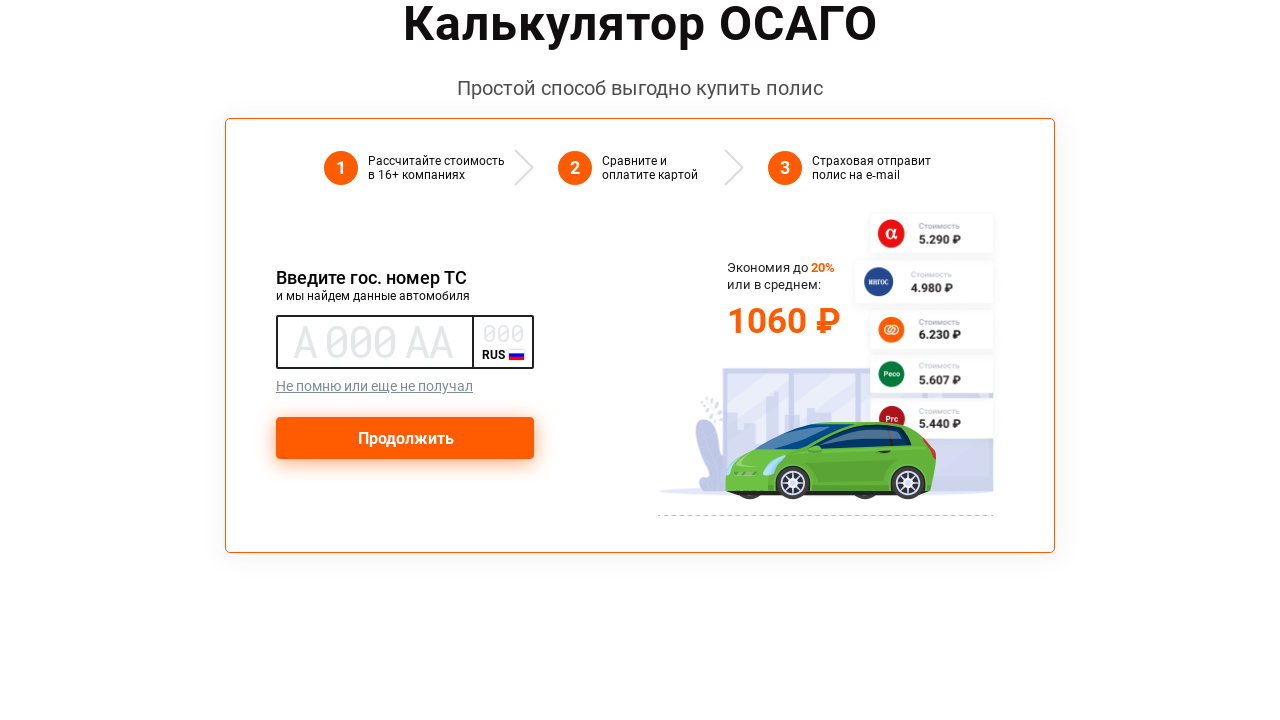

Clicked submit button with empty input field at (405, 438) on xpath=//*[@id="app"]/div/div/div[2]/div/div[3]/div/div[1]/div/button/span
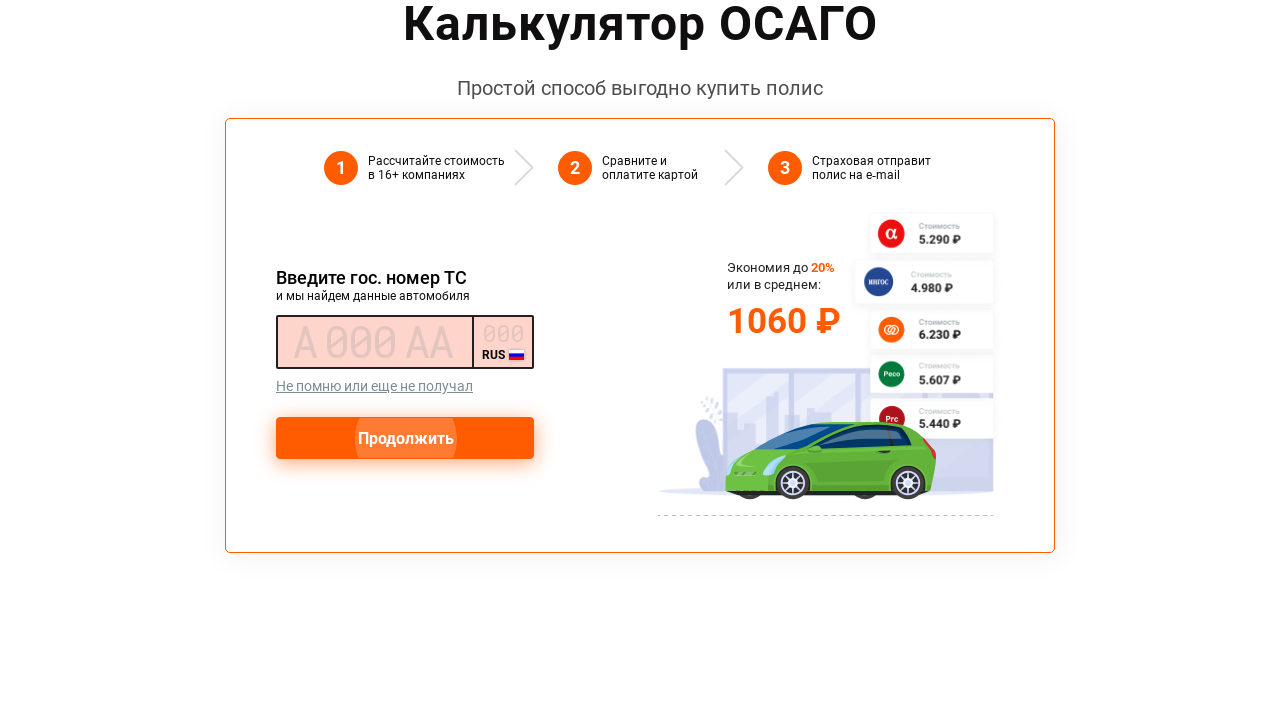

Waited for validation error to appear
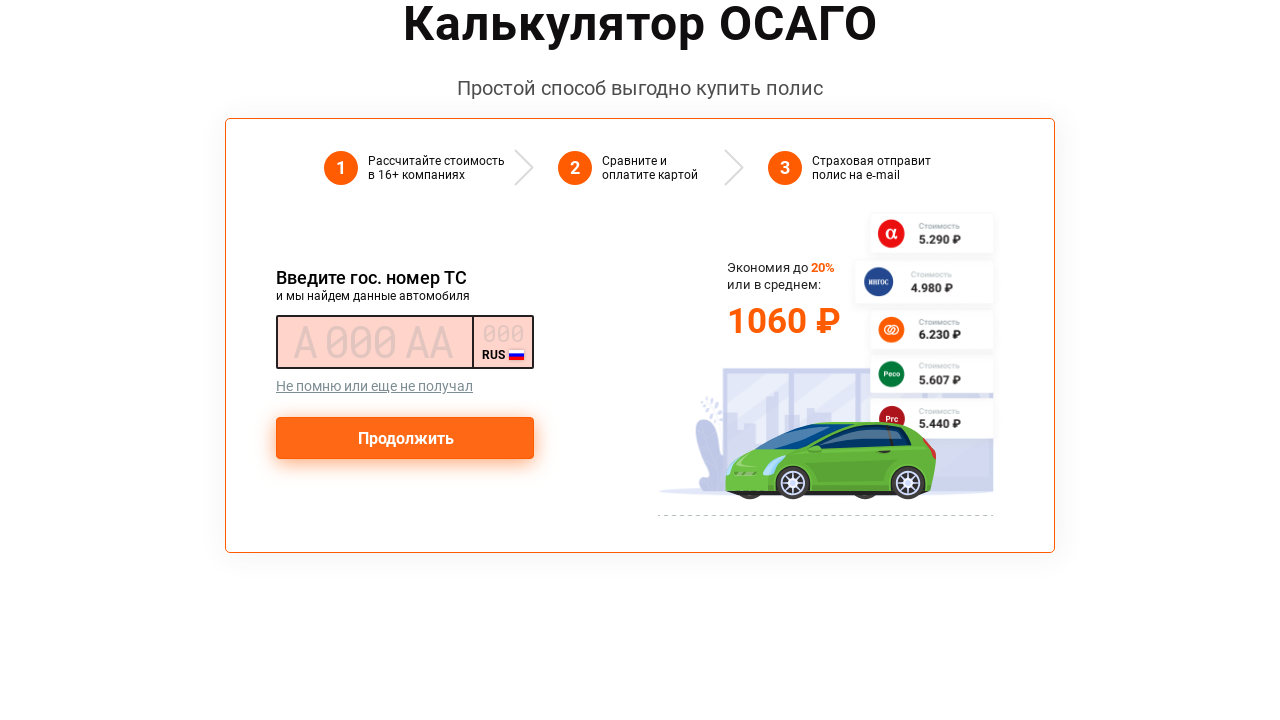

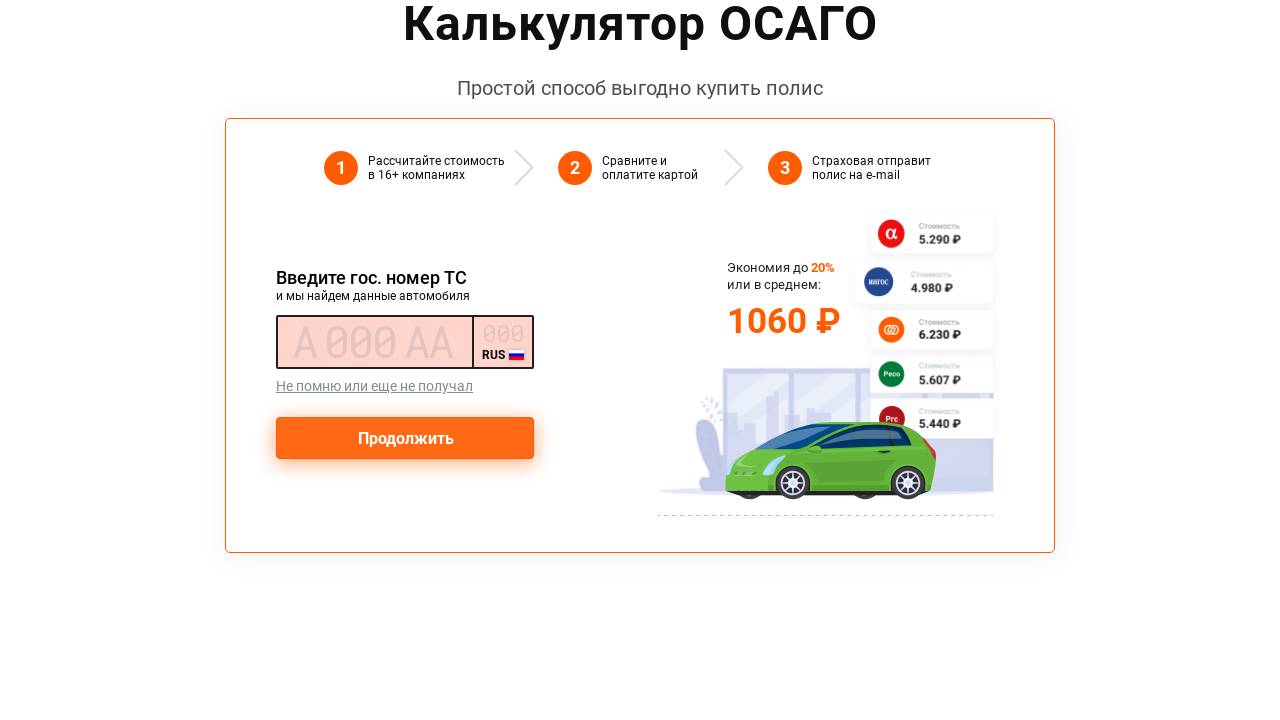